Tests radio button functionality by navigating to Radio Button section and selecting the Yes option.

Starting URL: https://demoqa.com/

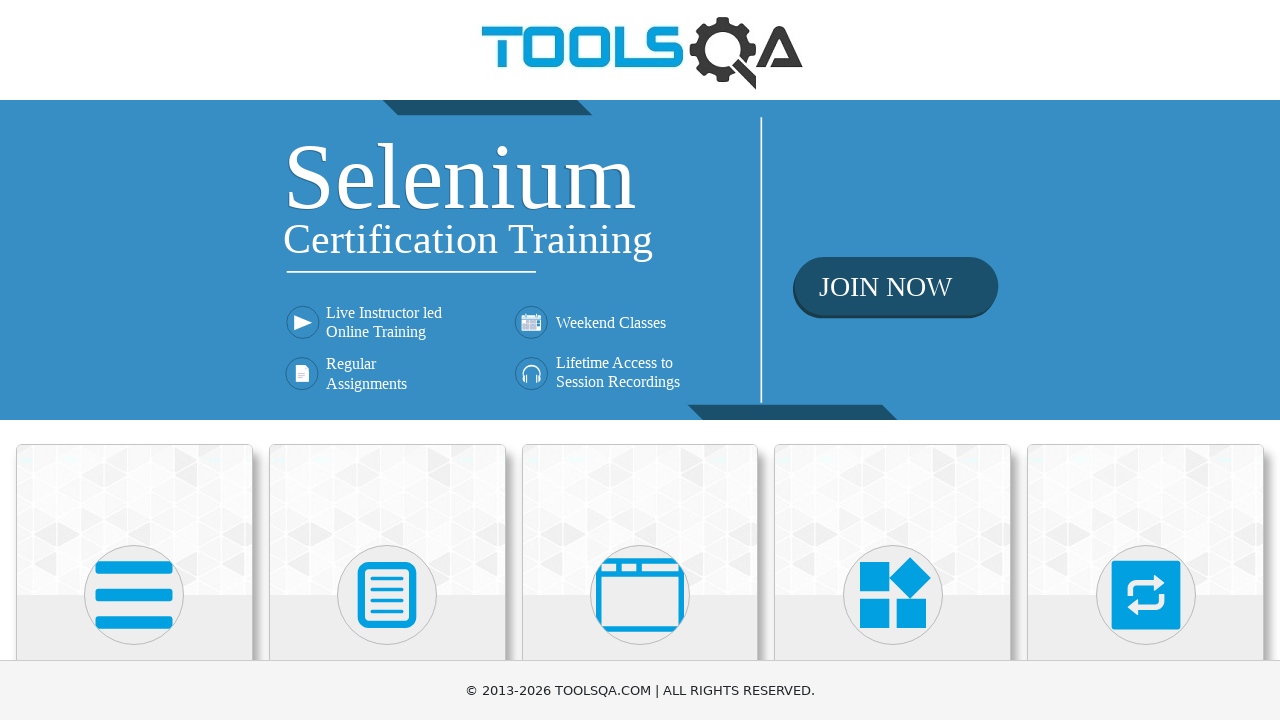

Clicked on Elements card at (134, 360) on text=Elements
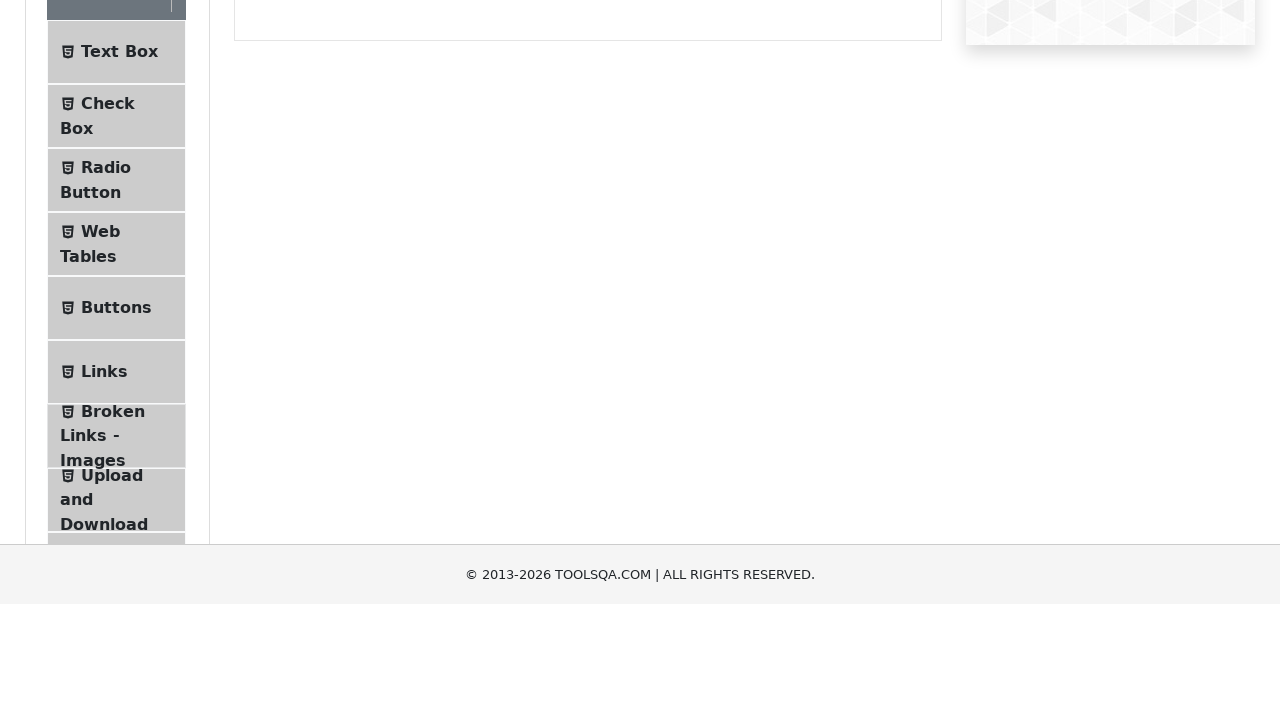

Clicked on Radio Button menu item at (106, 376) on text=Radio Button
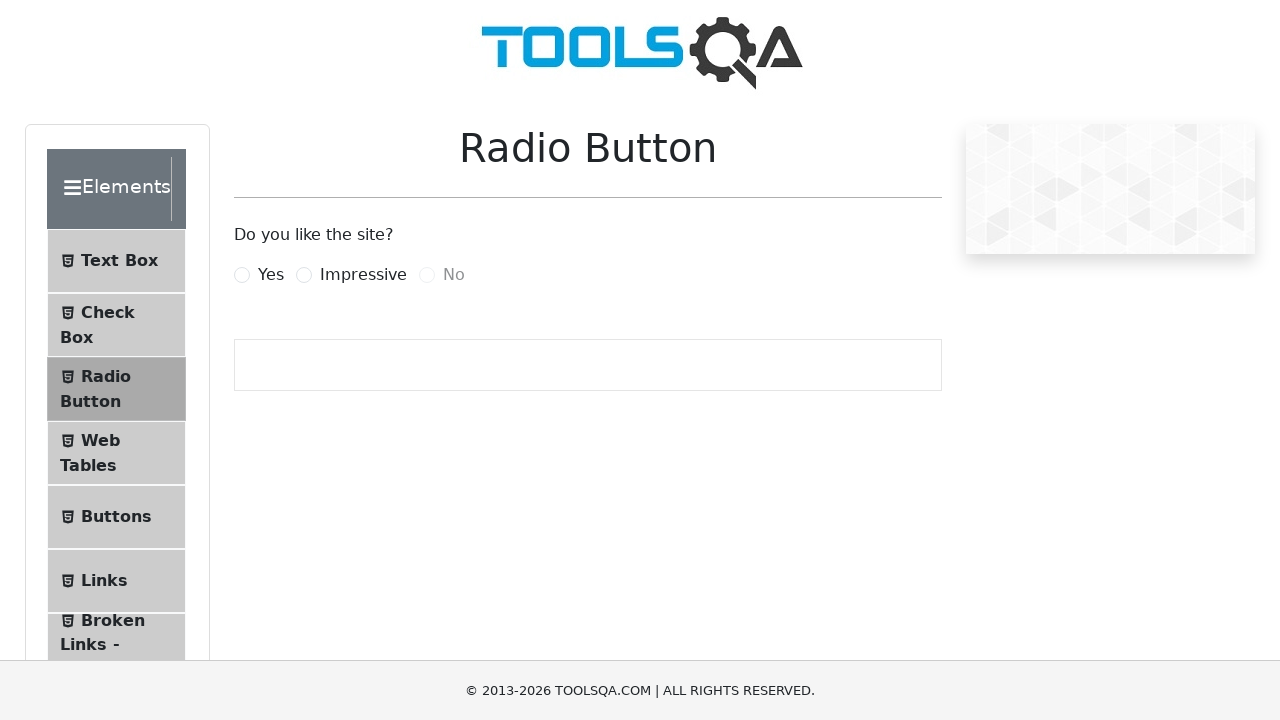

Clicked on Yes radio button at (271, 275) on label[for='yesRadio']
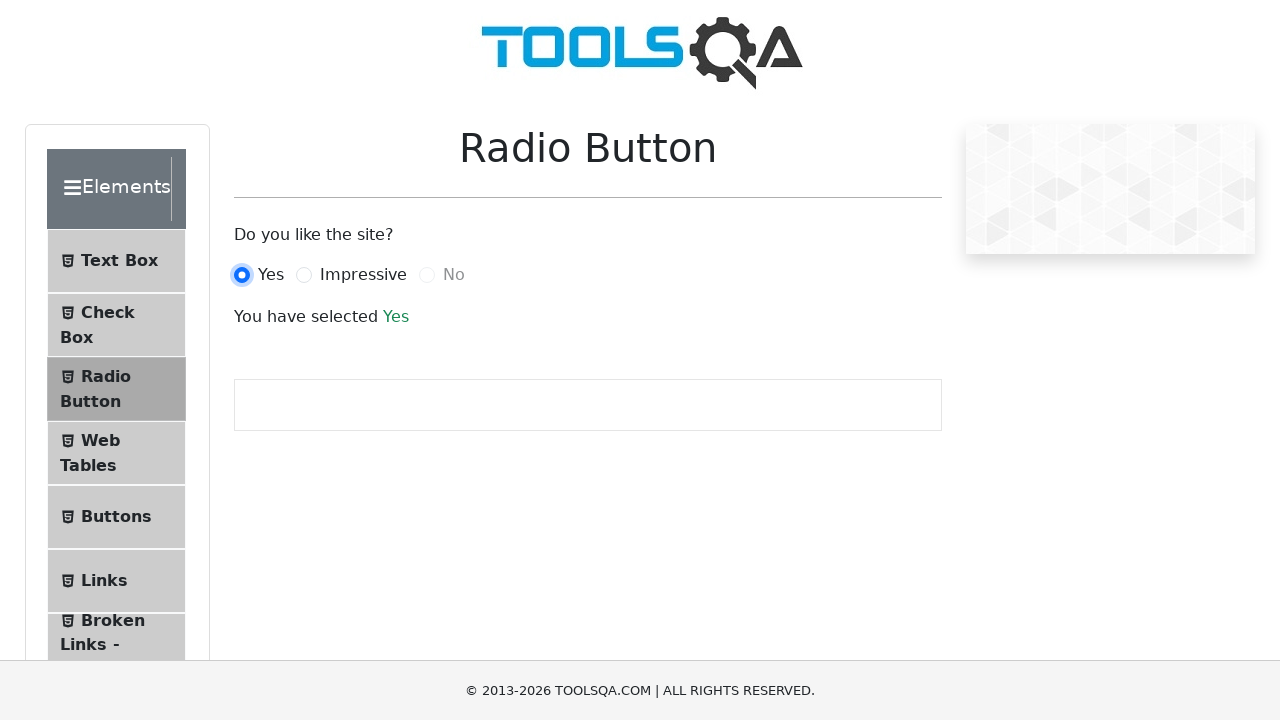

Verified success text appeared confirming radio button selection
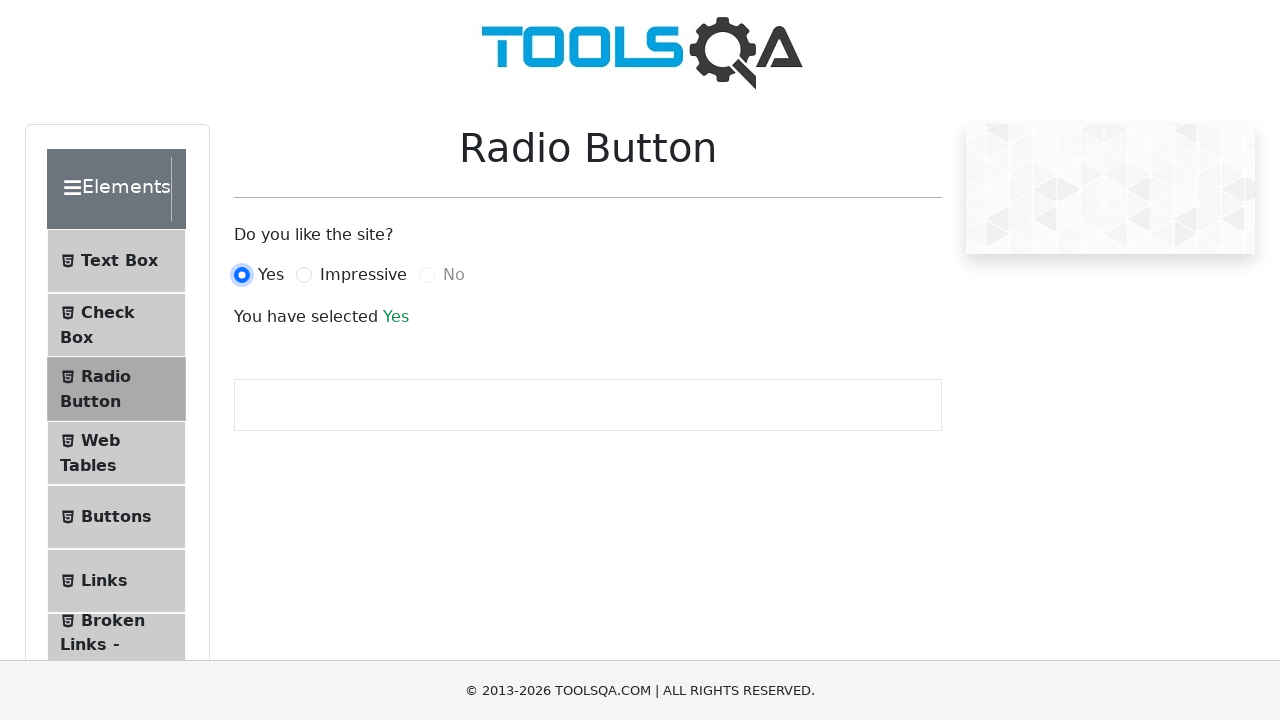

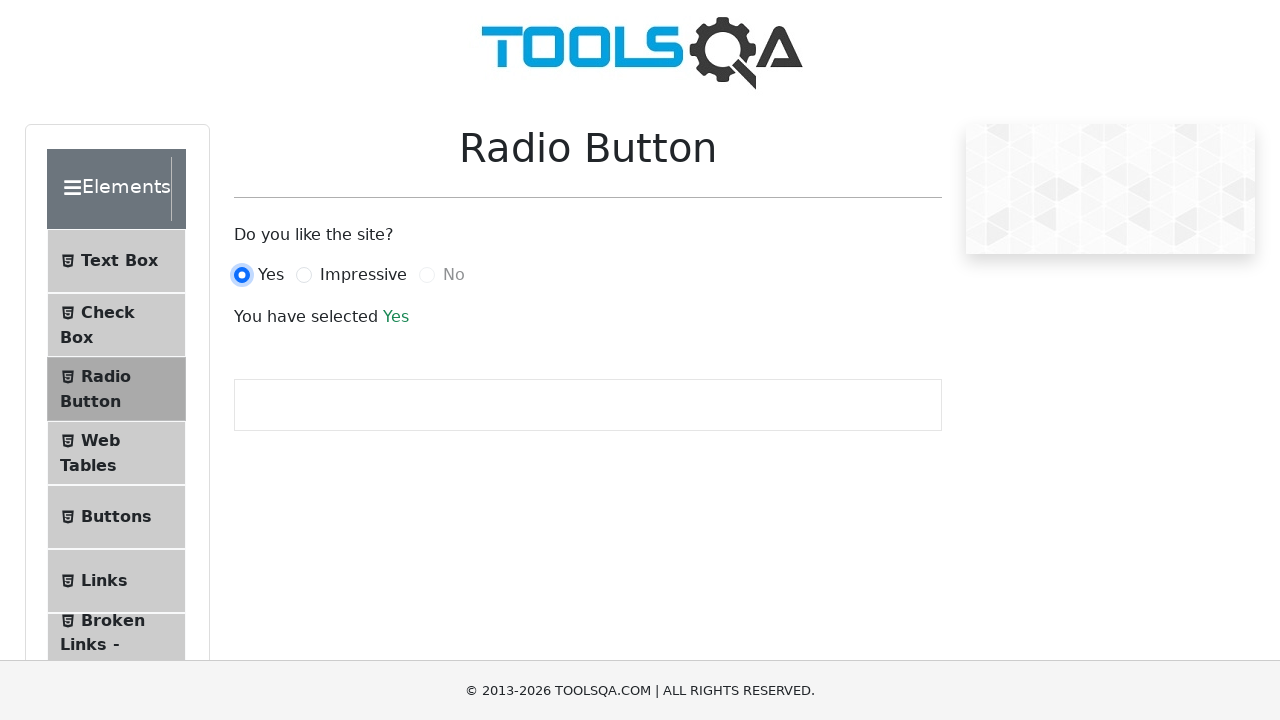